Functional test that navigates to a cricket shop page displaying Reebok cricket bats and verifies the page loads.

Starting URL: https://www.cricketershop.com/categories/cricket-bats/reebok-cricket-bats/

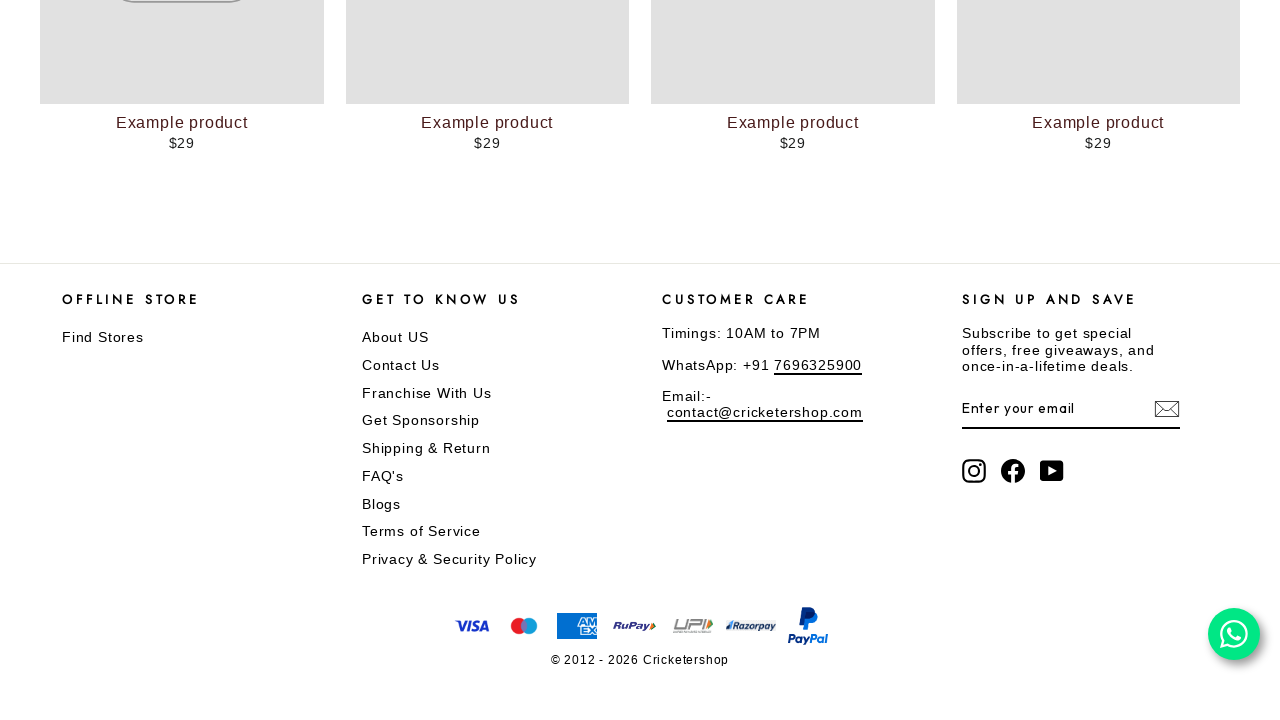

Navigated to Reebok cricket bats page
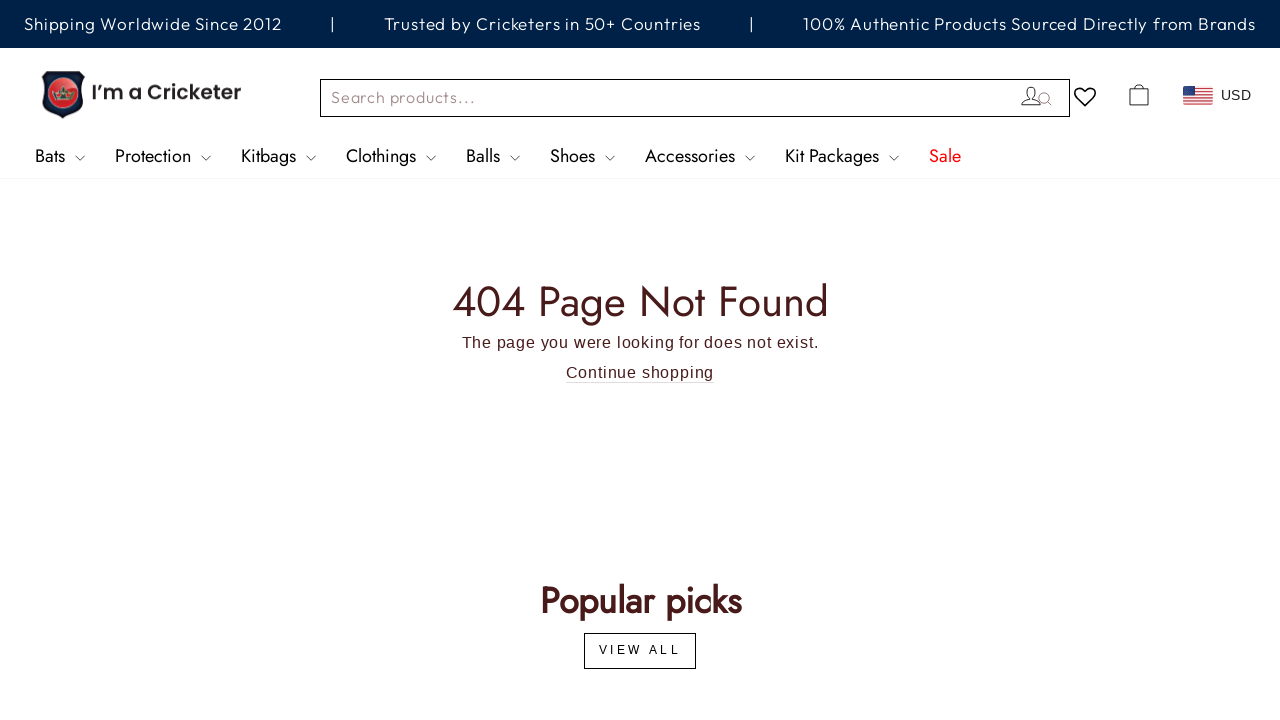

Page DOM content loaded successfully
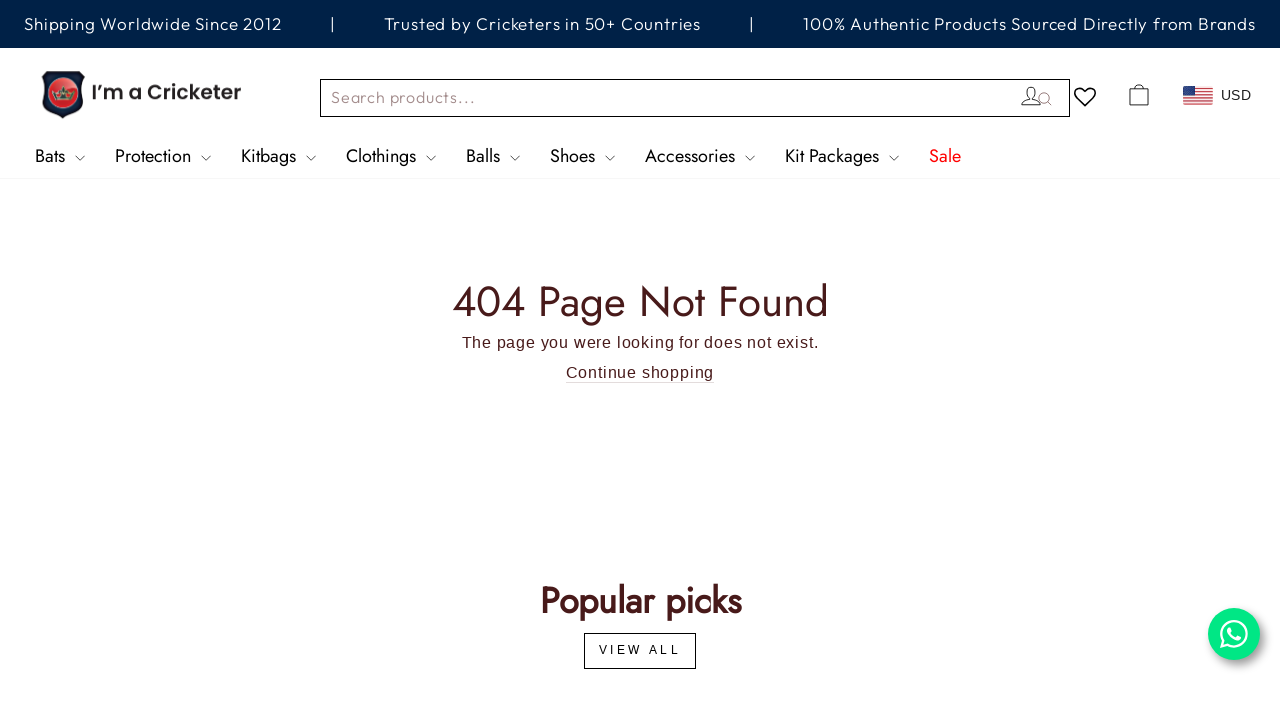

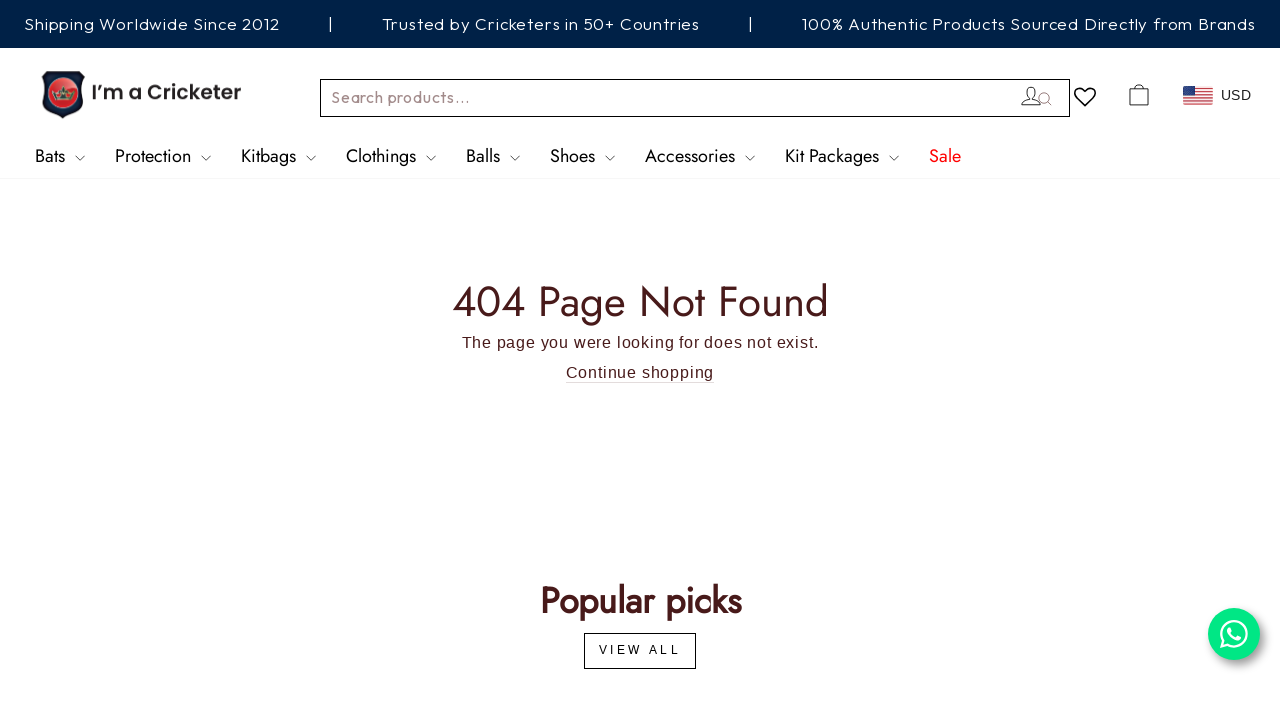